Tests that edits are saved when the edit input loses focus (blur event)

Starting URL: https://demo.playwright.dev/todomvc

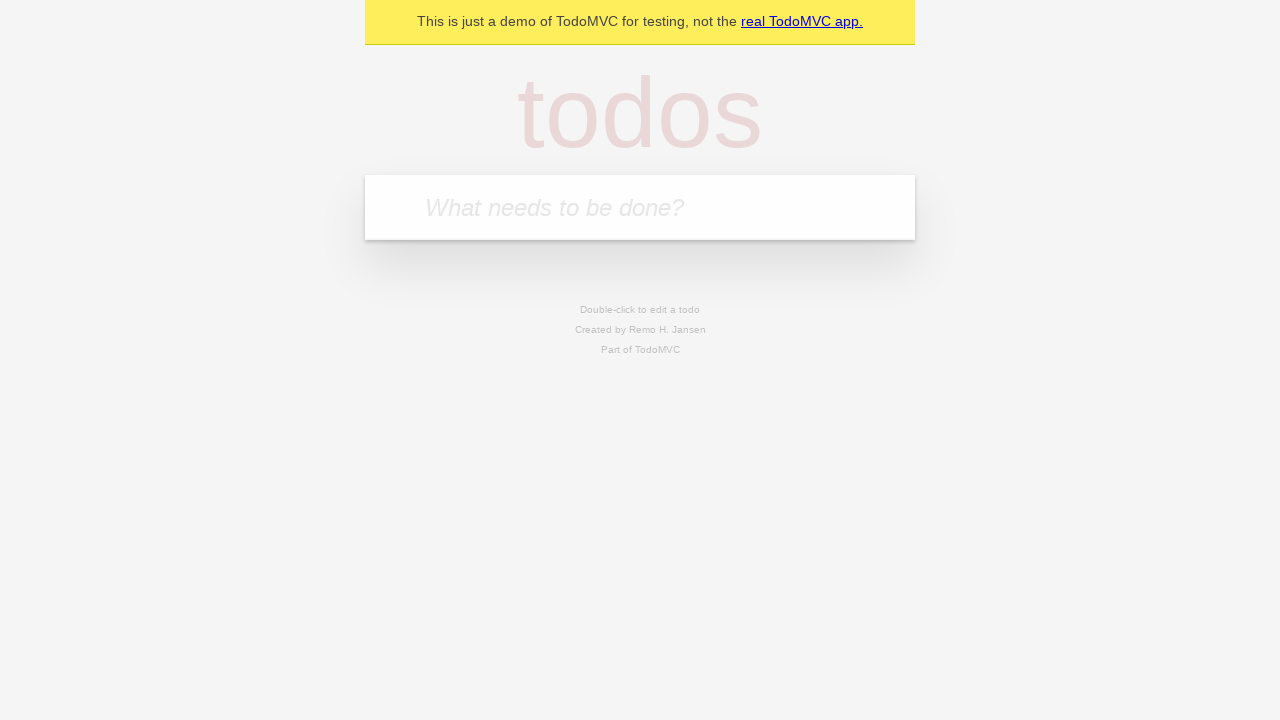

Filled todo input with 'buy some cheese' on internal:attr=[placeholder="What needs to be done?"i]
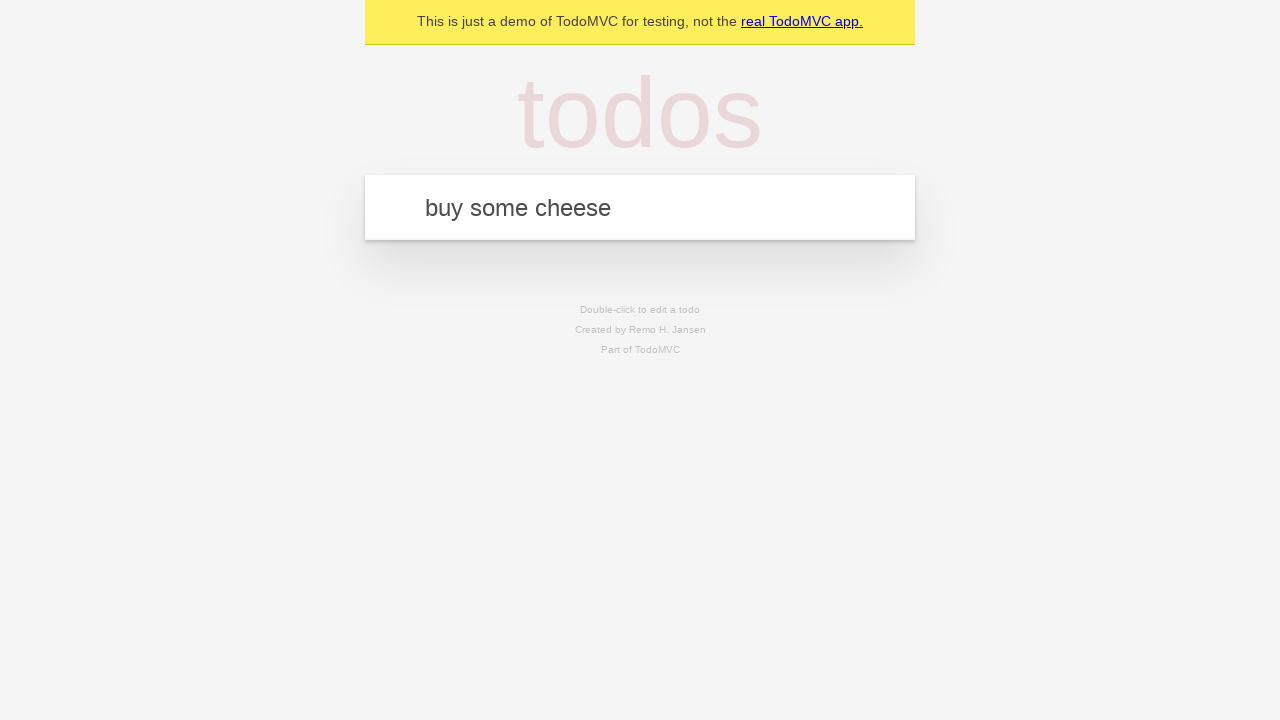

Pressed Enter to create todo 'buy some cheese' on internal:attr=[placeholder="What needs to be done?"i]
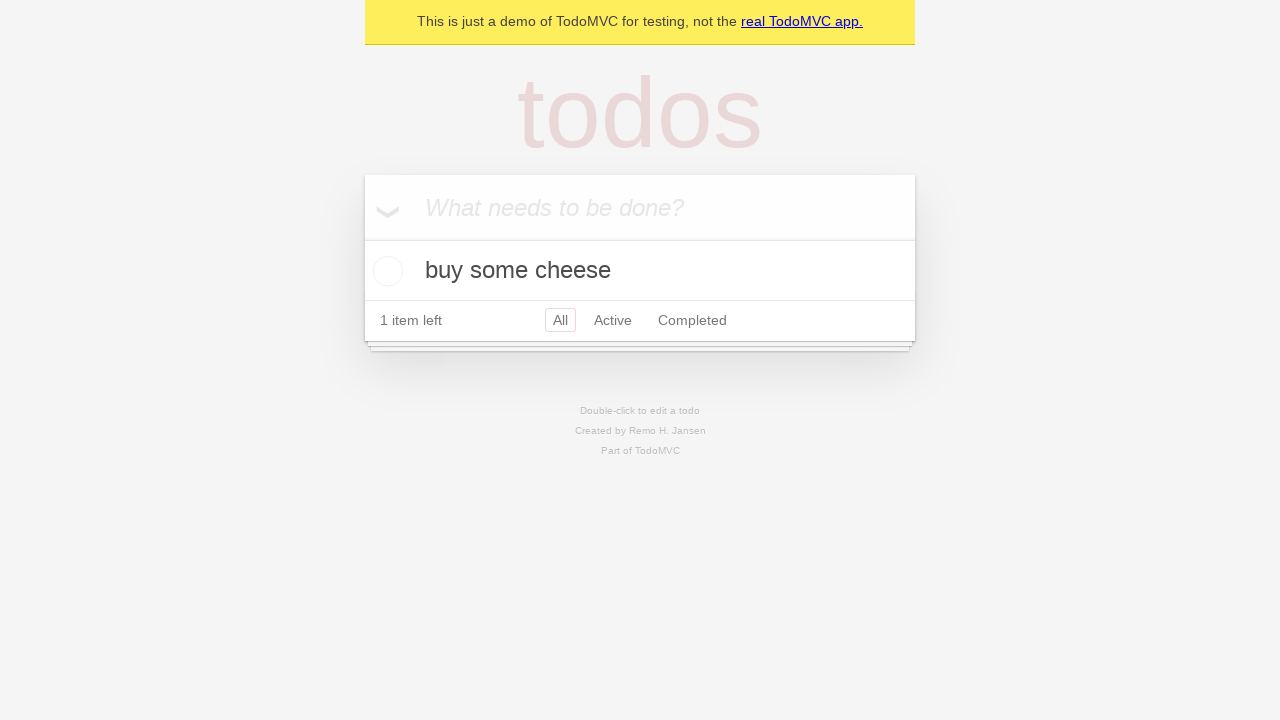

Filled todo input with 'feed the cat' on internal:attr=[placeholder="What needs to be done?"i]
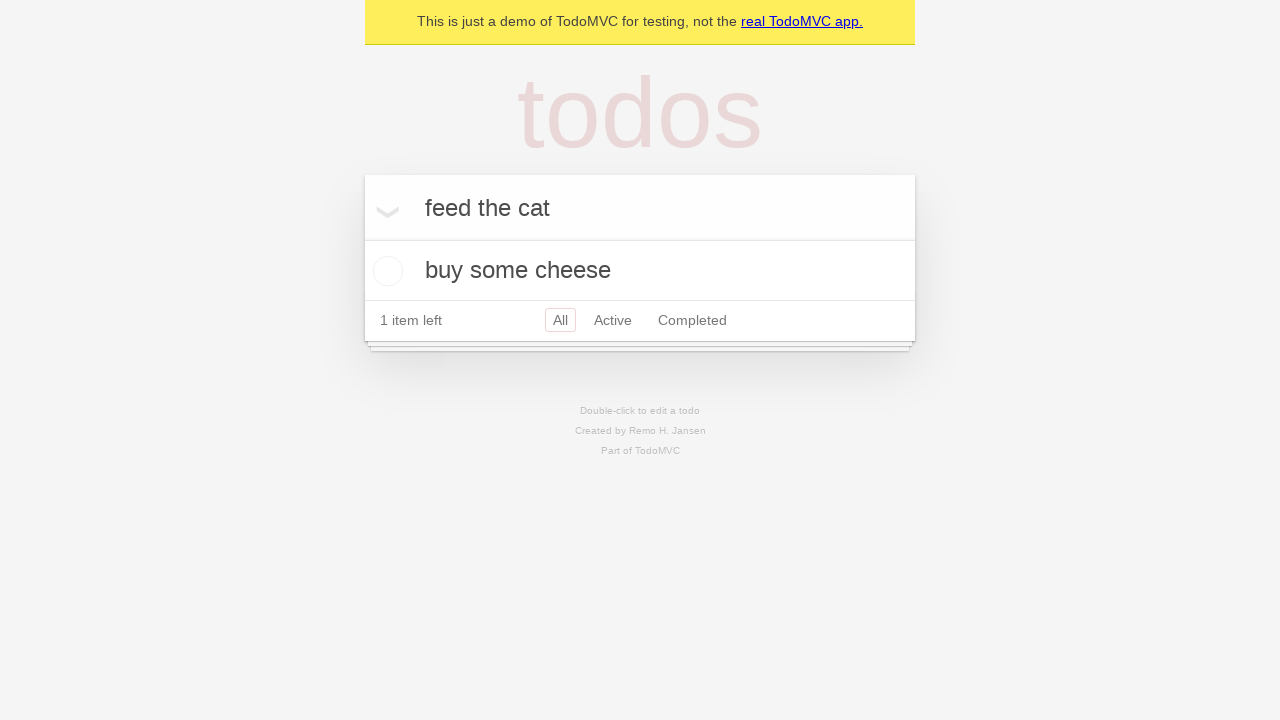

Pressed Enter to create todo 'feed the cat' on internal:attr=[placeholder="What needs to be done?"i]
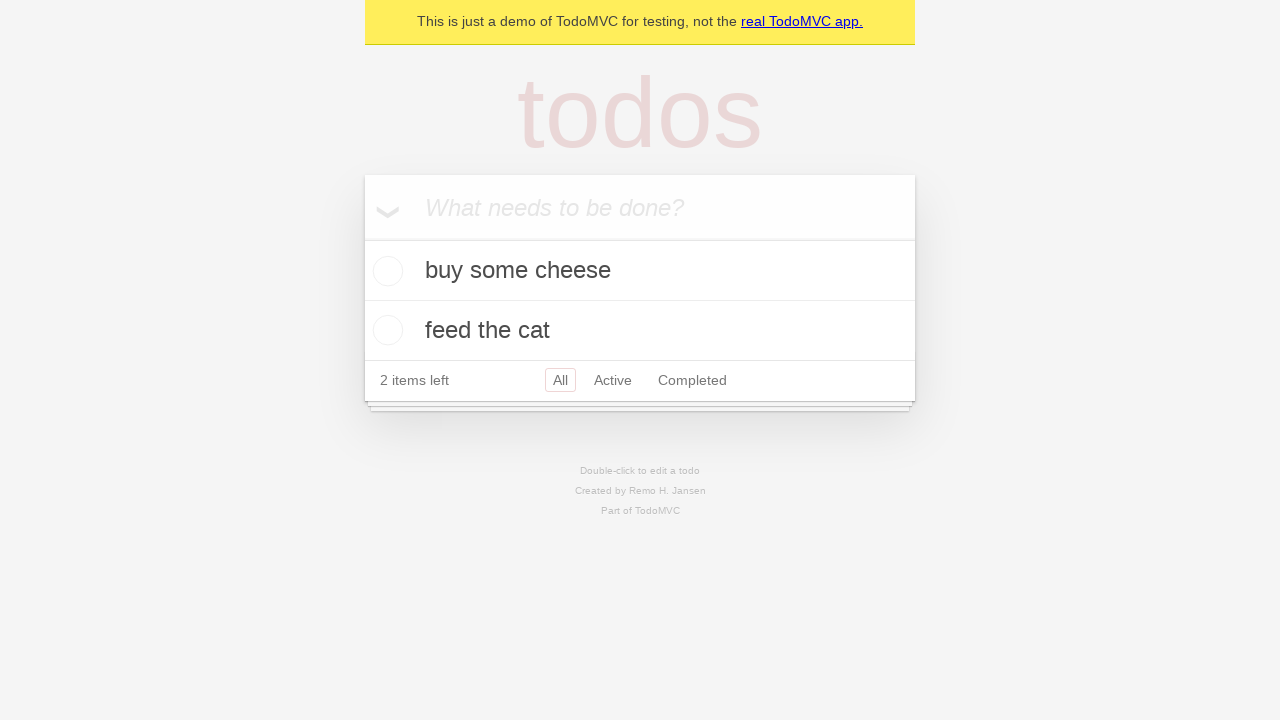

Filled todo input with 'book a doctors appointment' on internal:attr=[placeholder="What needs to be done?"i]
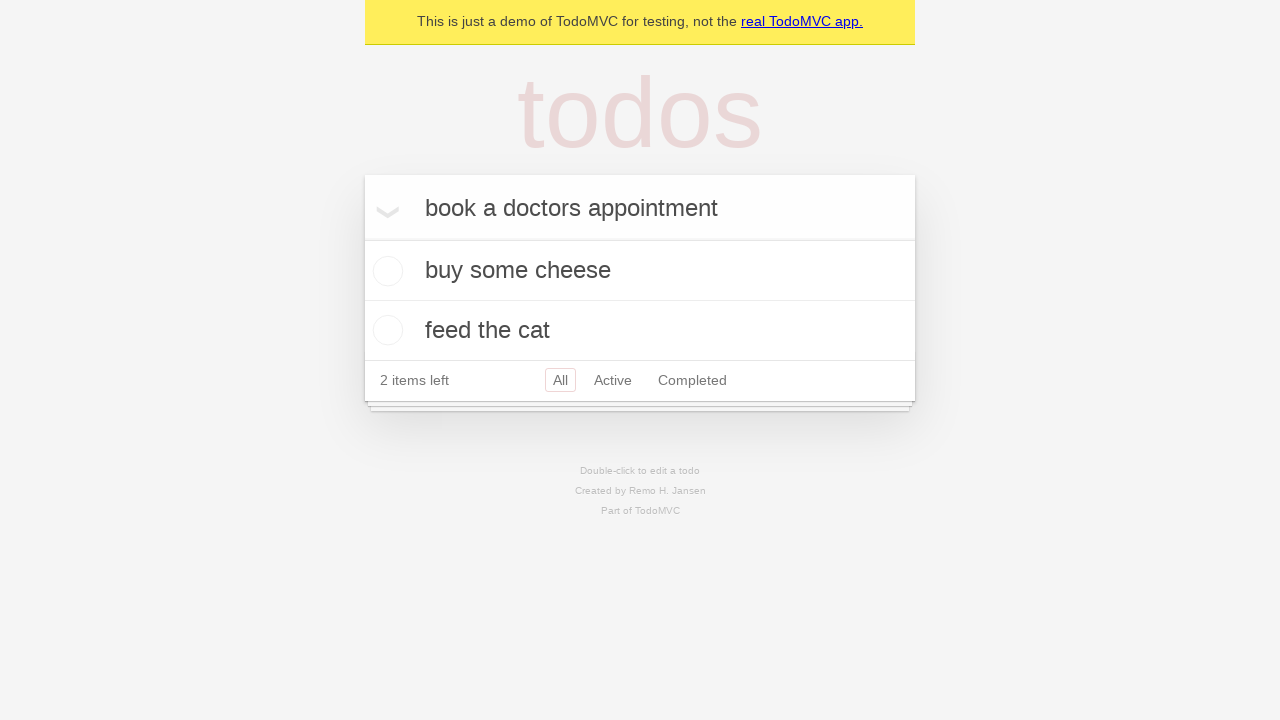

Pressed Enter to create todo 'book a doctors appointment' on internal:attr=[placeholder="What needs to be done?"i]
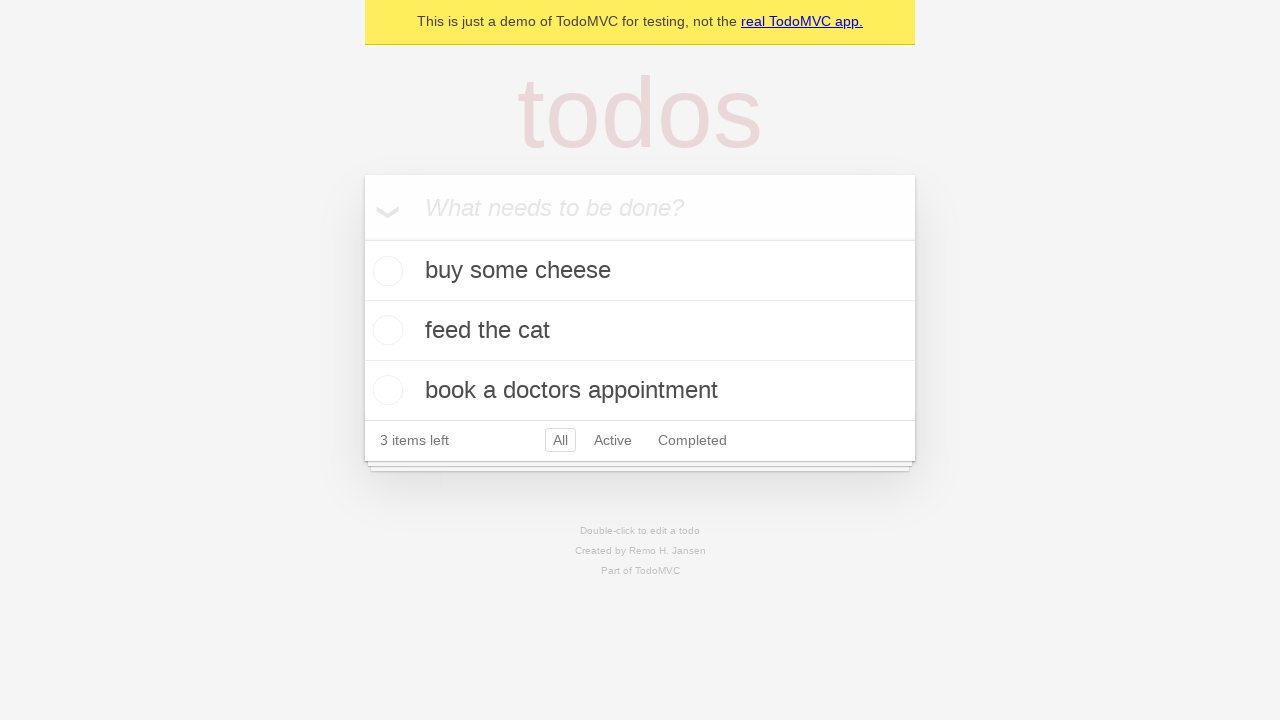

Double-clicked second todo item to enter edit mode at (640, 331) on internal:testid=[data-testid="todo-item"s] >> nth=1
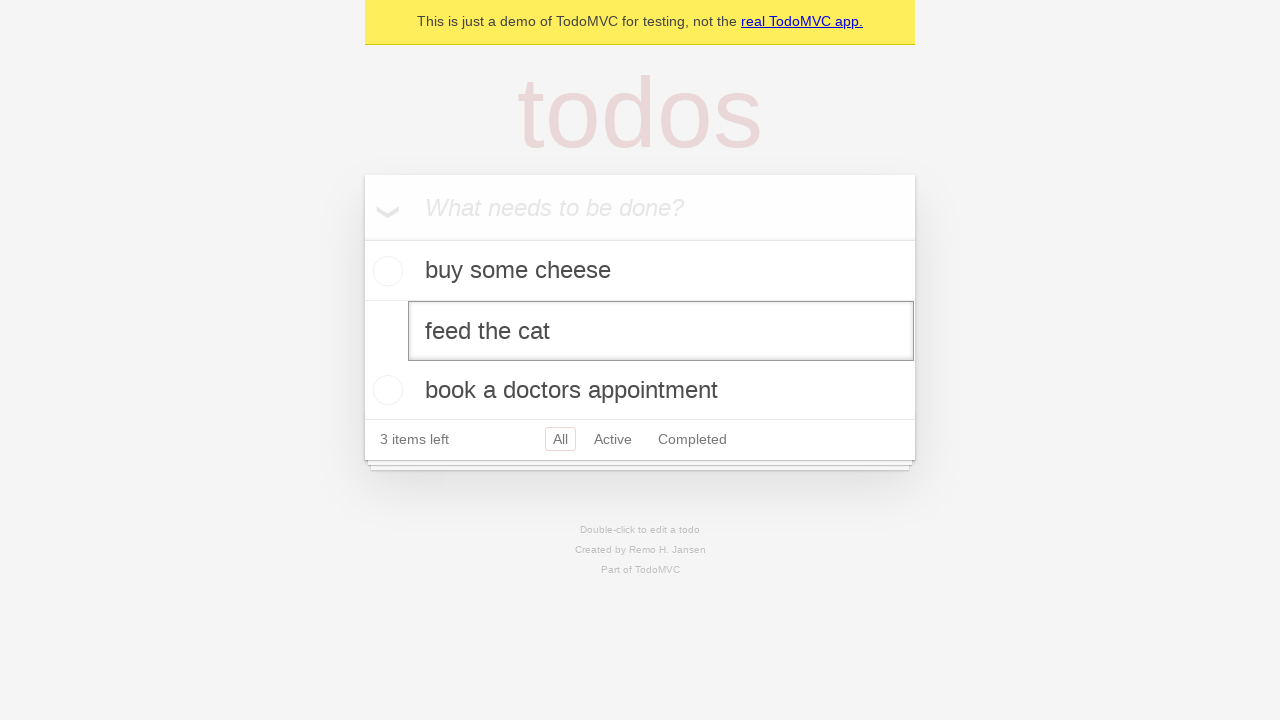

Filled edit input with 'buy some sausages' on internal:testid=[data-testid="todo-item"s] >> nth=1 >> internal:role=textbox[nam
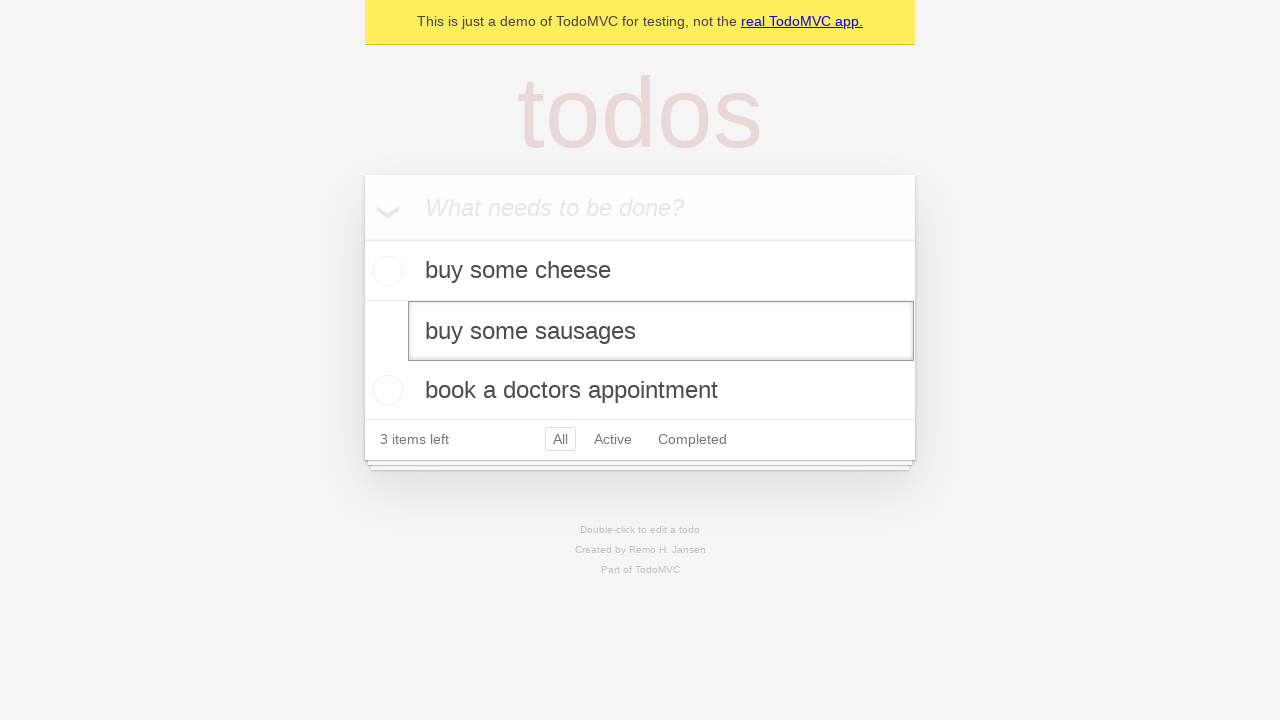

Dispatched blur event to save edits
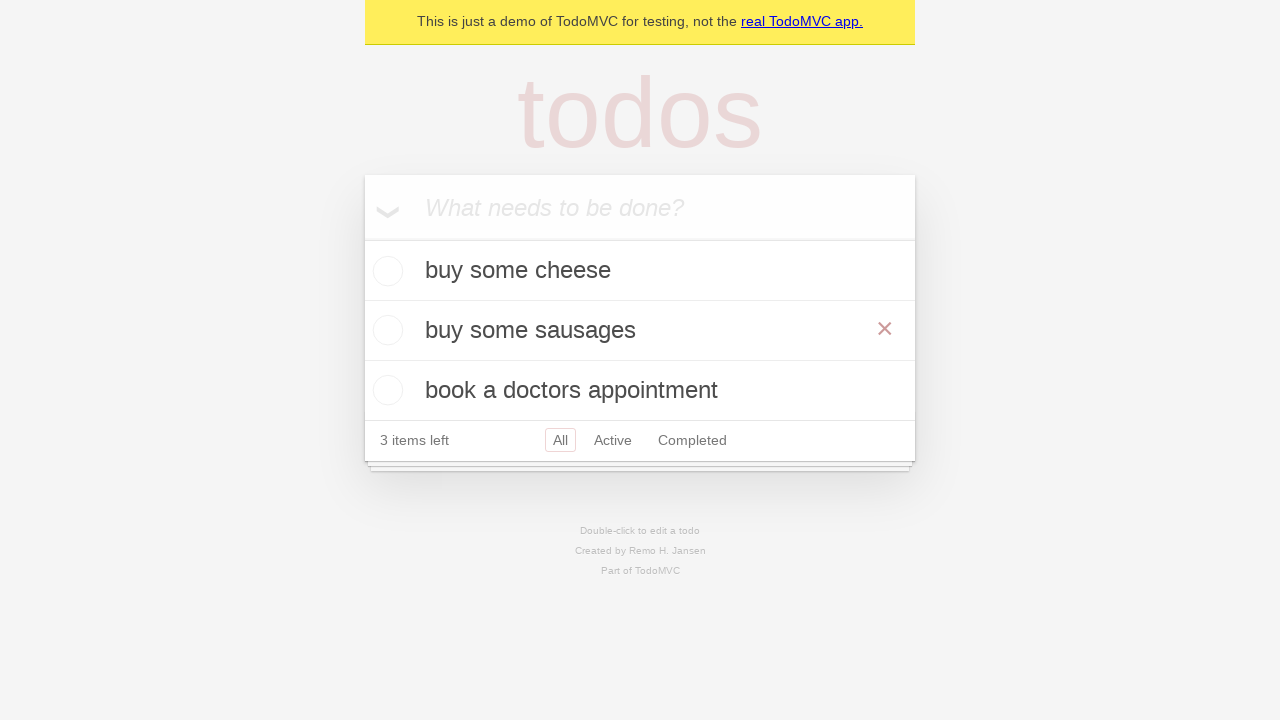

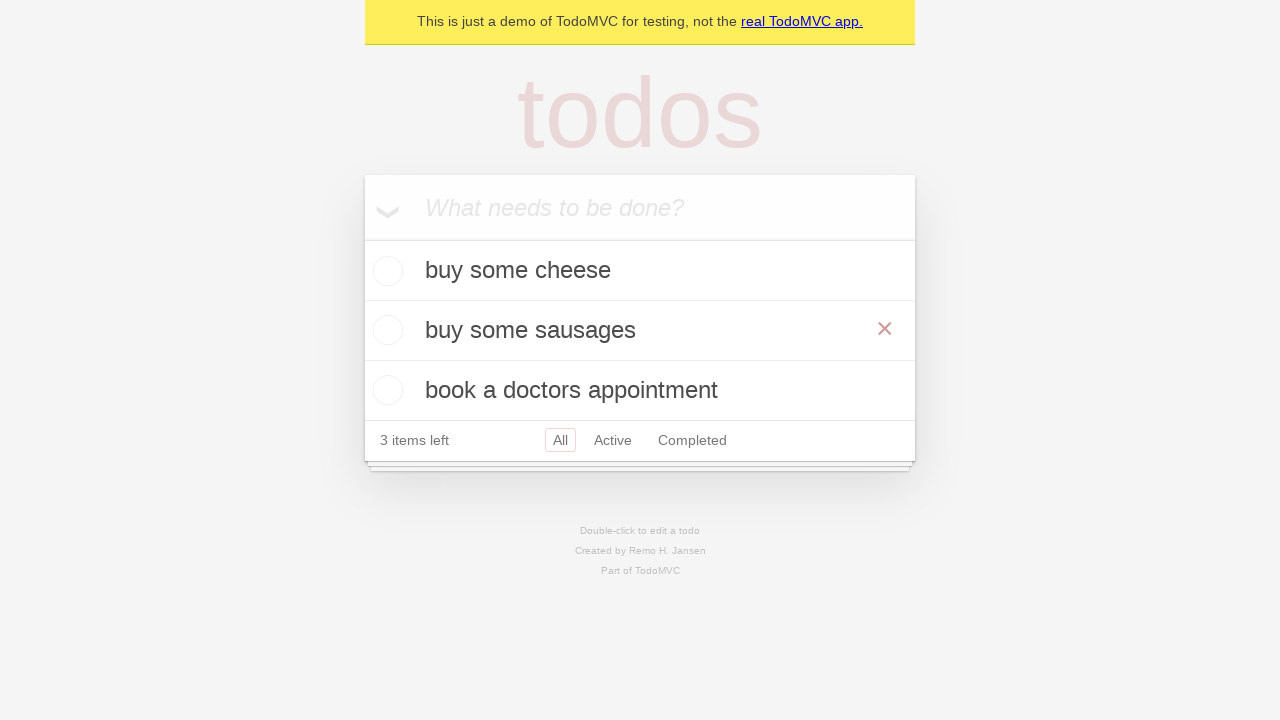